Tests E-Prime checker with contractions to verify violation detection

Starting URL: https://www.exploratorytestingacademy.com/app/

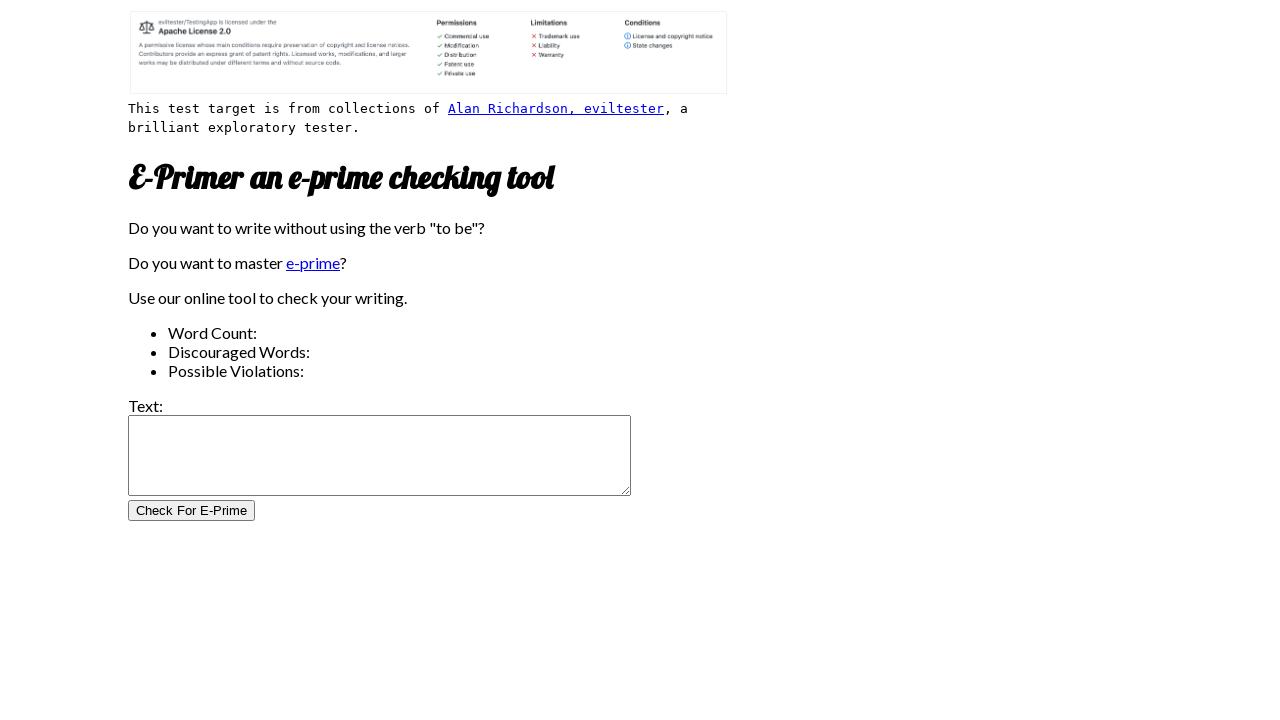

Filled input text area with contractions for E-Prime violation detection on #inputtext
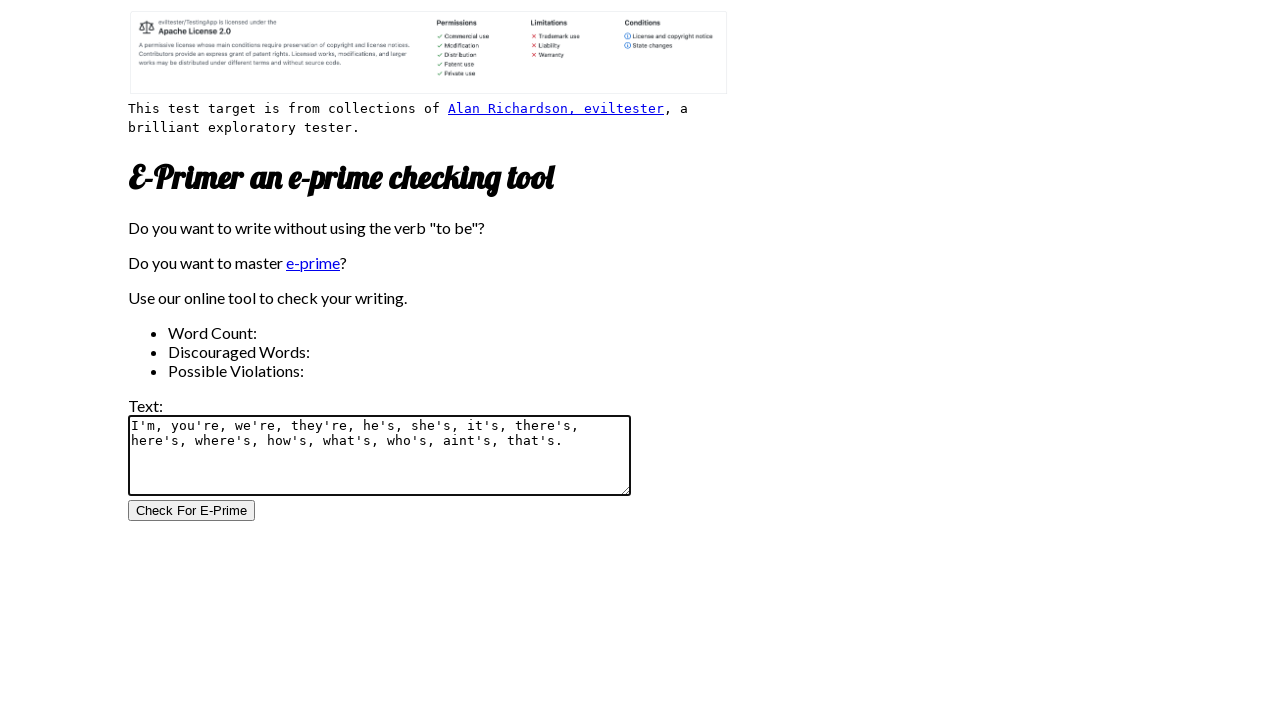

Clicked the Check for E-Prime button to analyze text at (192, 511) on #CheckForEPrimeButton
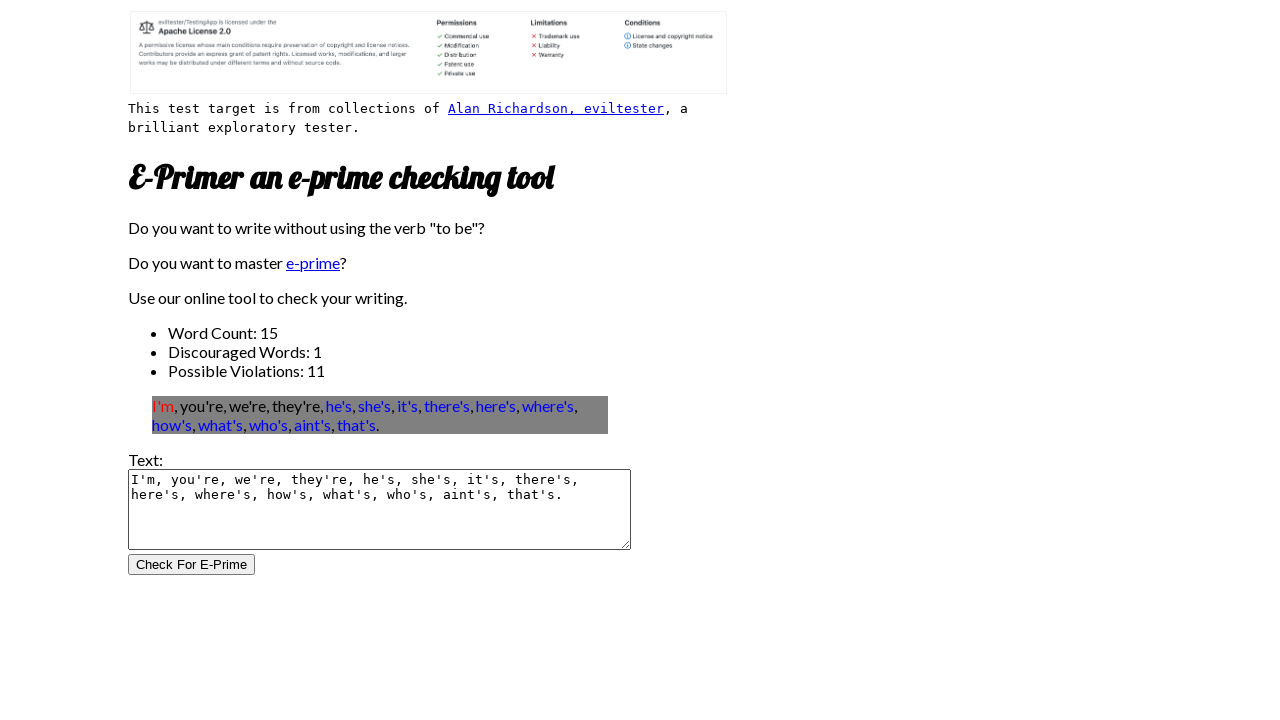

Word count results loaded after E-Prime check
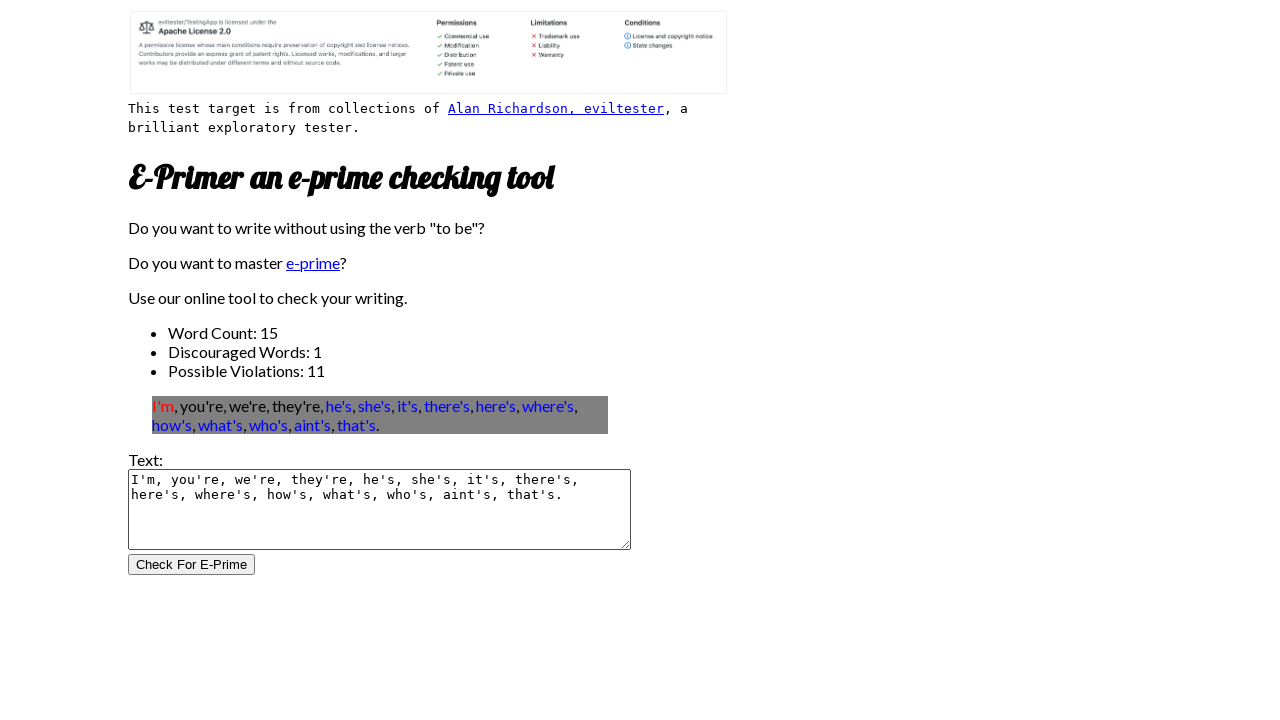

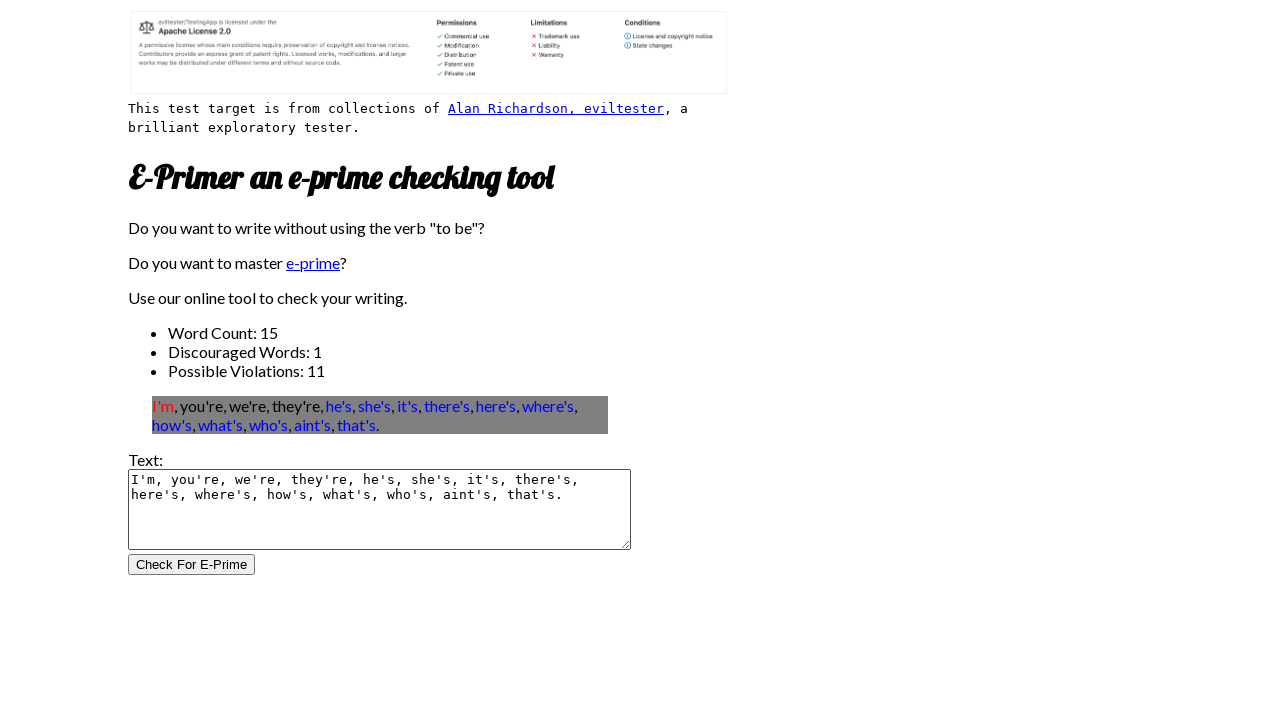